Navigates to MakeMyTrip flights page and clicks on the "To City" input field to initiate destination city selection

Starting URL: https://www.makemytrip.com/flights/

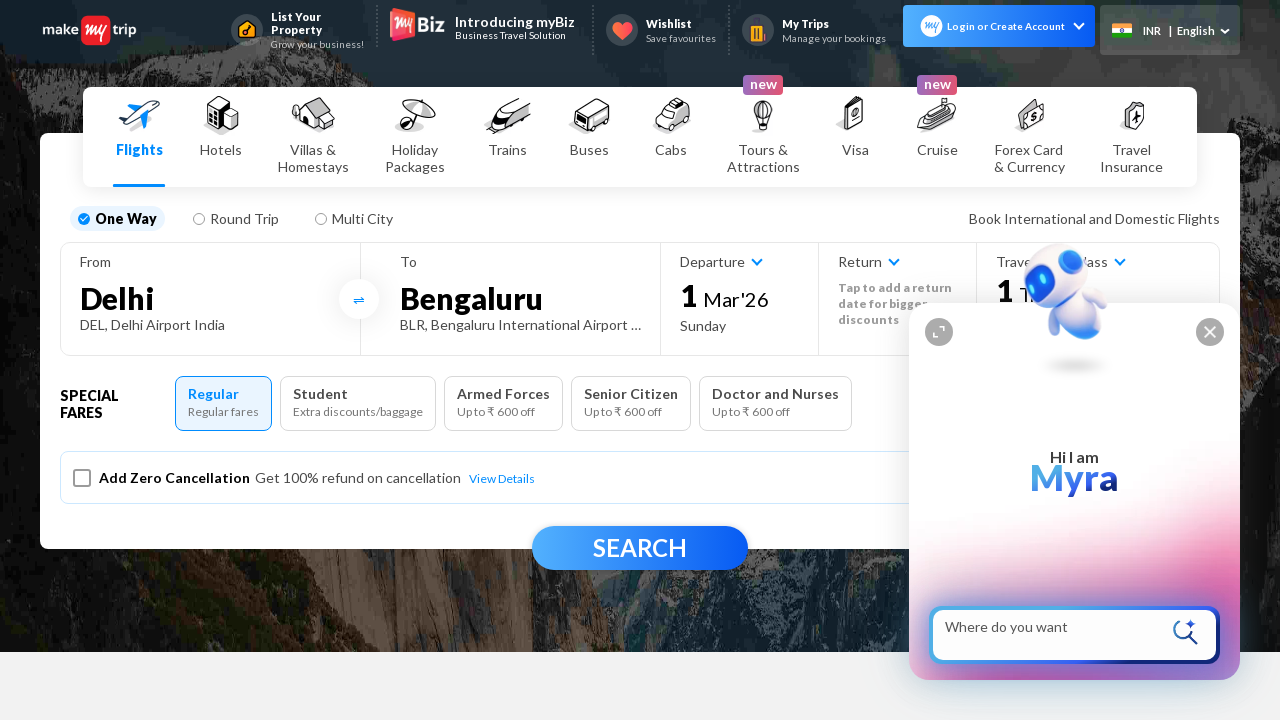

Navigated to MakeMyTrip flights page
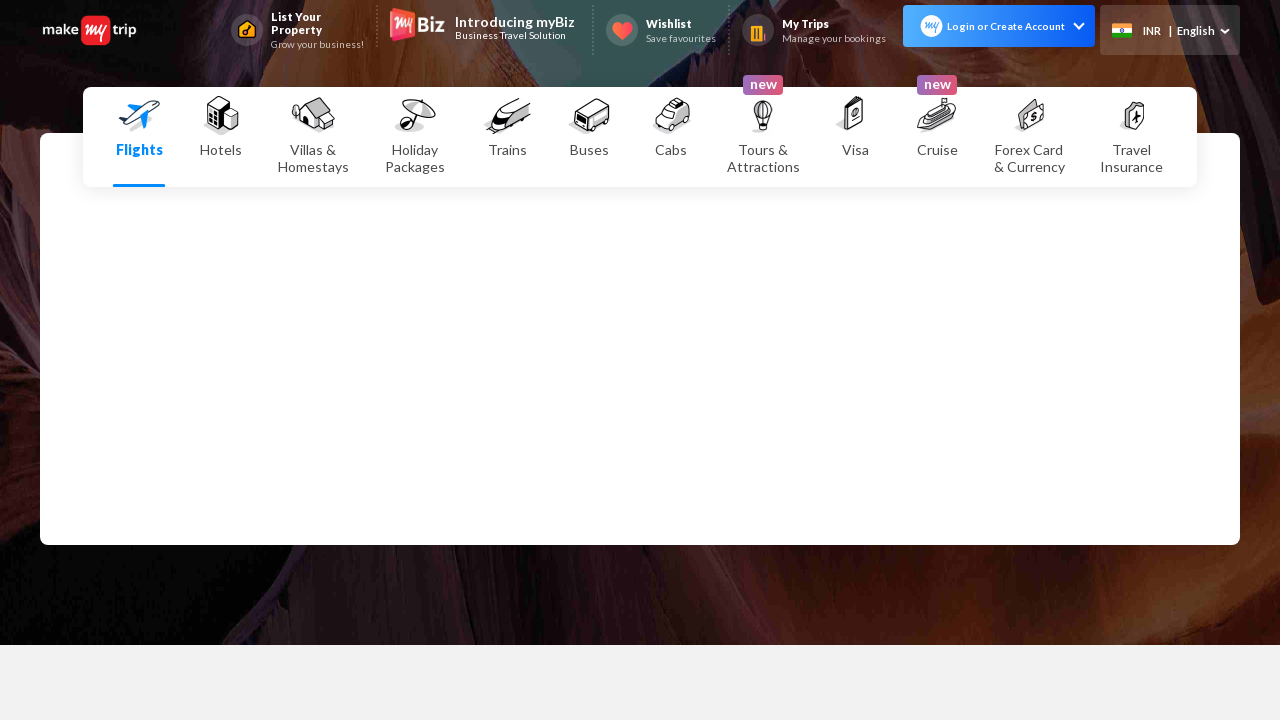

Clicked on the 'To City' input field to initiate destination city selection at (520, 298) on input#toCity
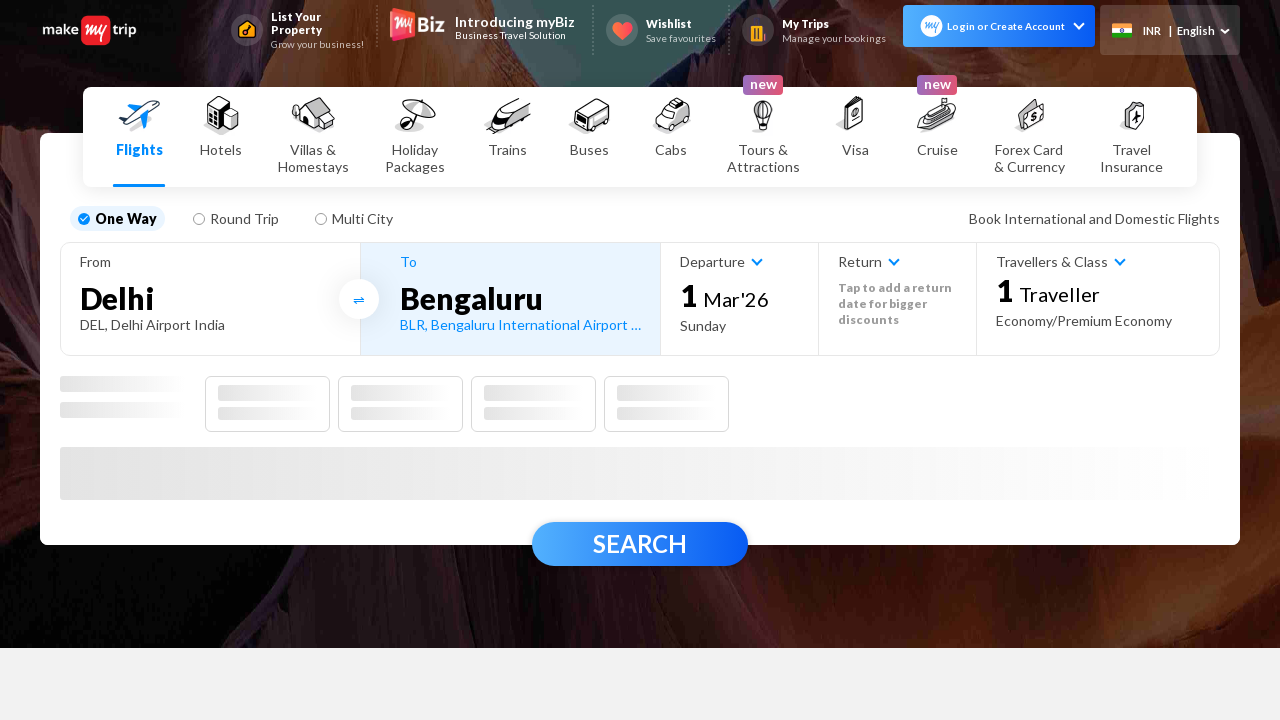

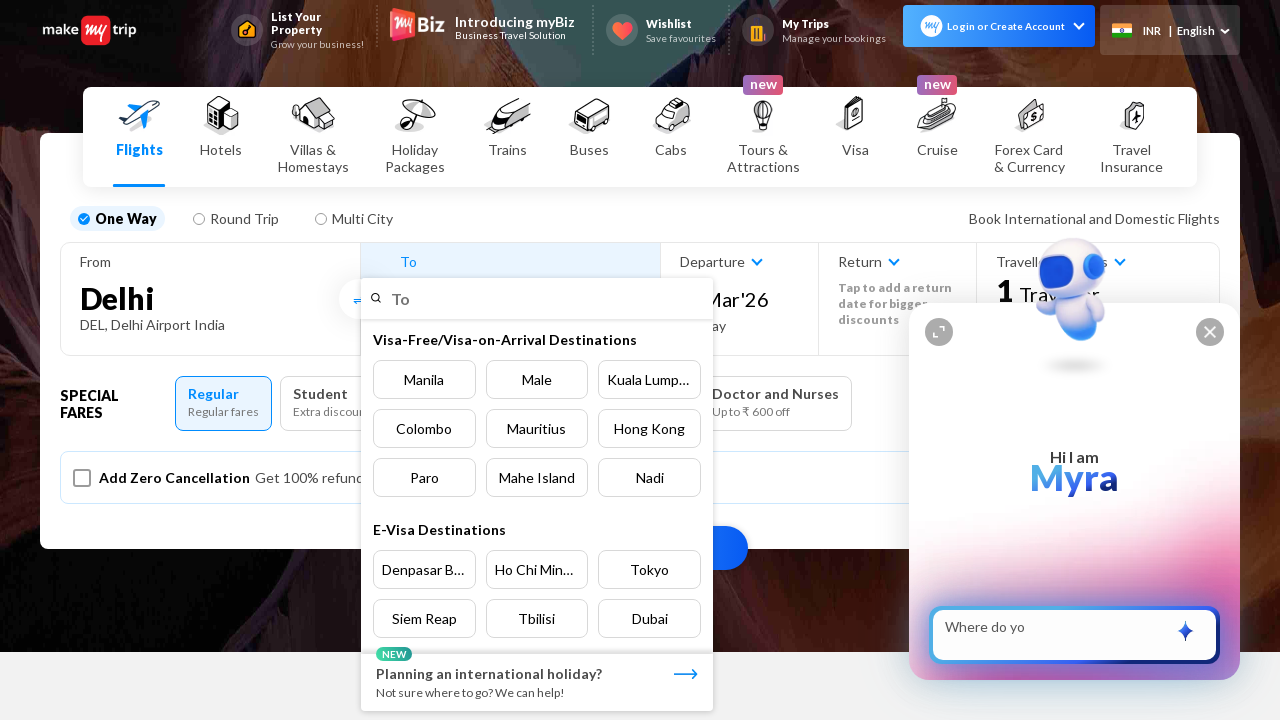